Tests handling of JavaScript alerts by clicking a button that triggers an alert and then accepting/dismissing the alert dialog

Starting URL: https://the-internet.herokuapp.com/javascript_alerts

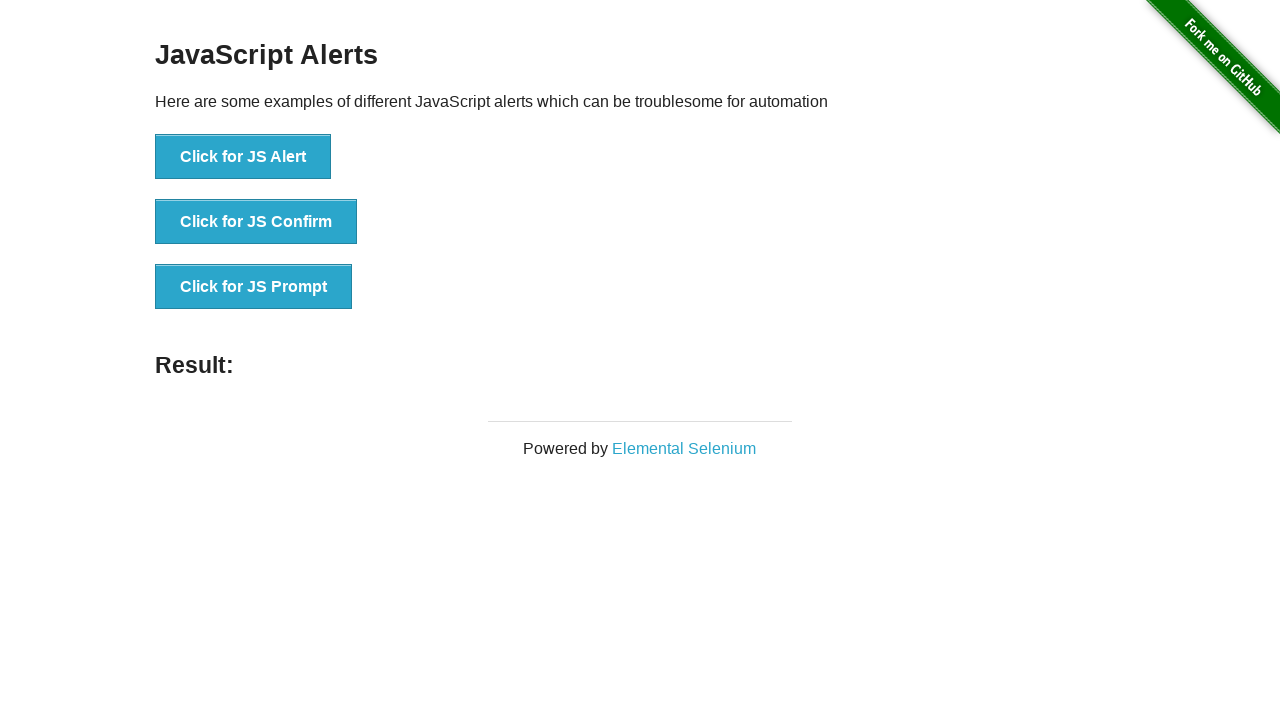

Clicked 'Click for JS Alert' button to trigger JavaScript alert at (243, 157) on xpath=//button[text()='Click for JS Alert']
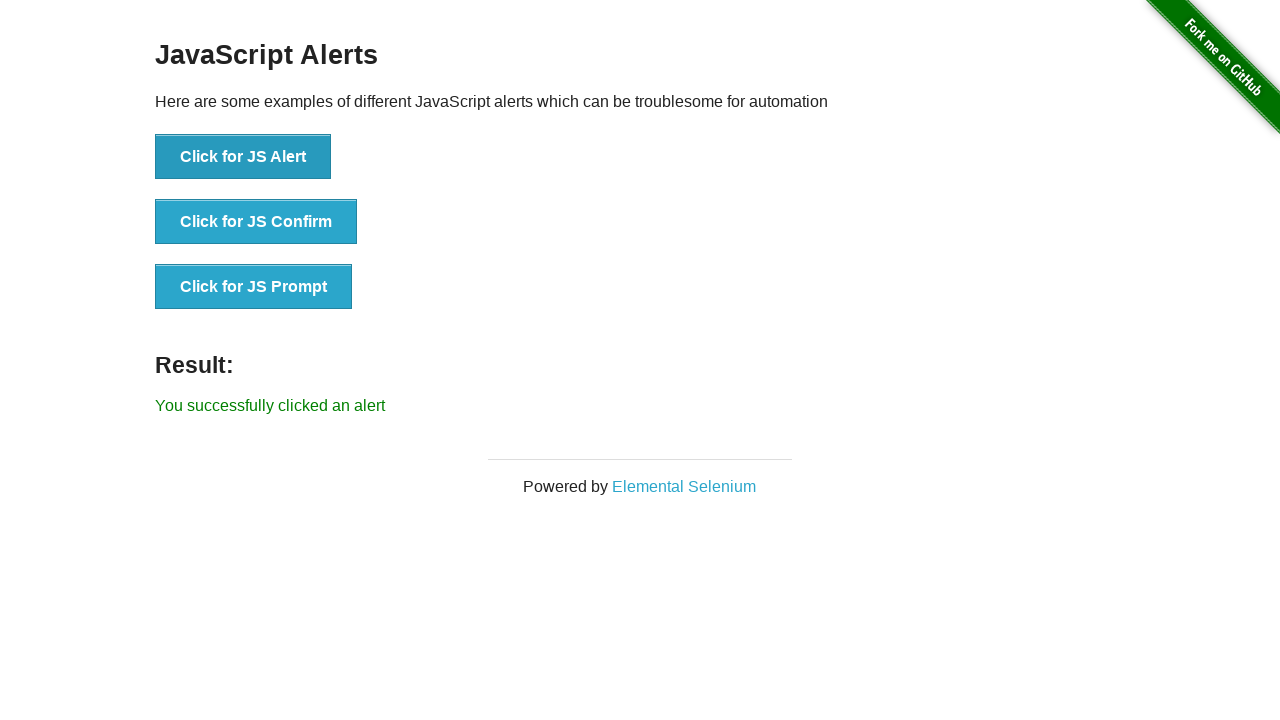

Set up dialog handler to automatically accept alerts
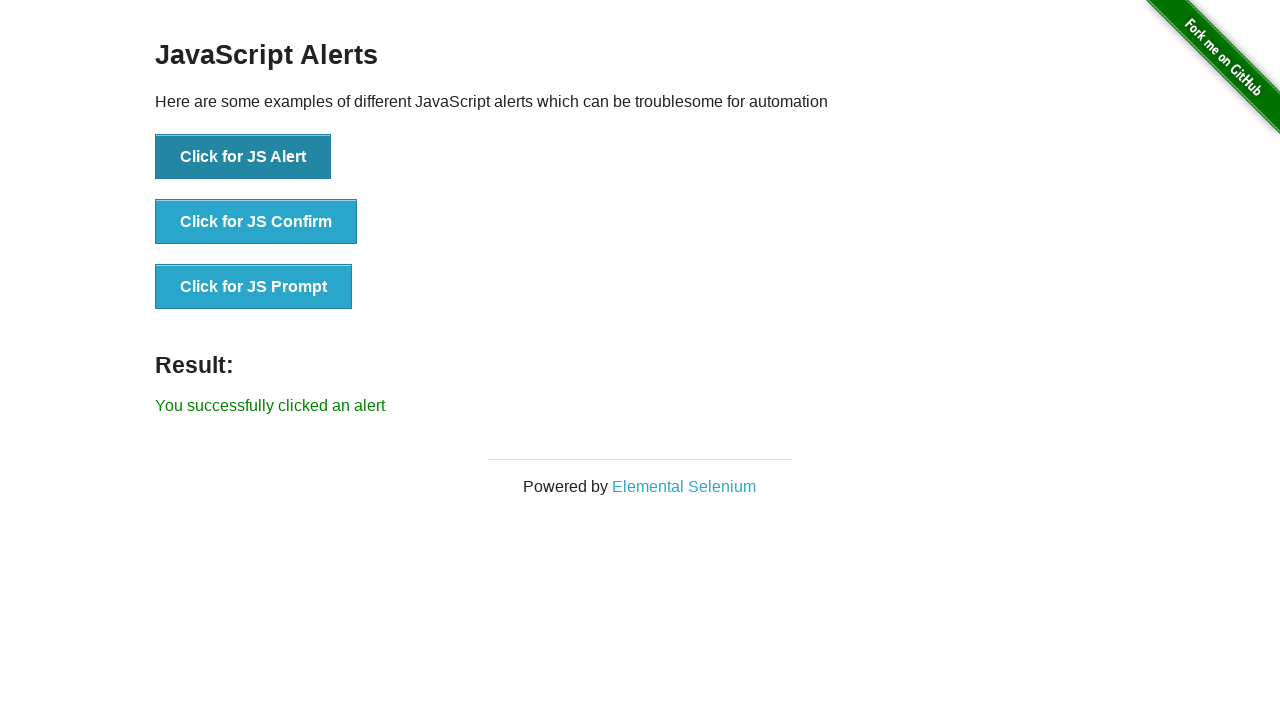

Clicked 'Click for JS Alert' button again to trigger and handle alert at (243, 157) on xpath=//button[text()='Click for JS Alert']
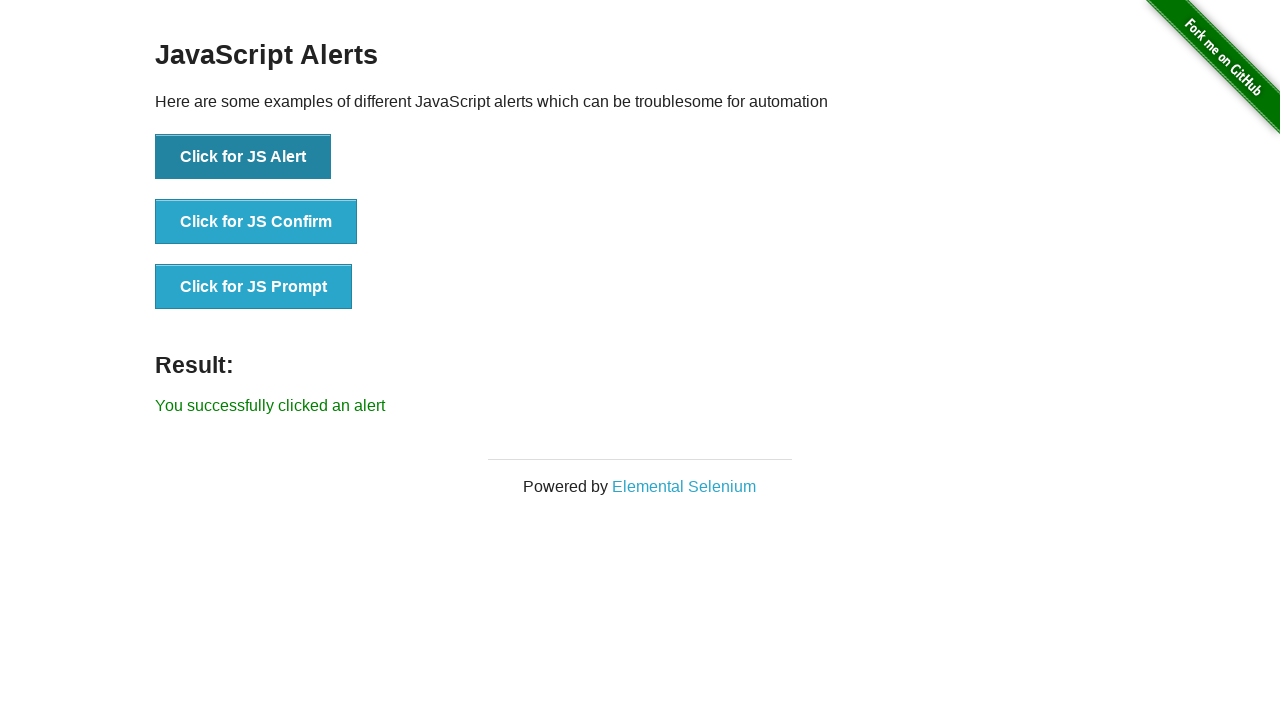

Confirmed result message appeared after alert was handled
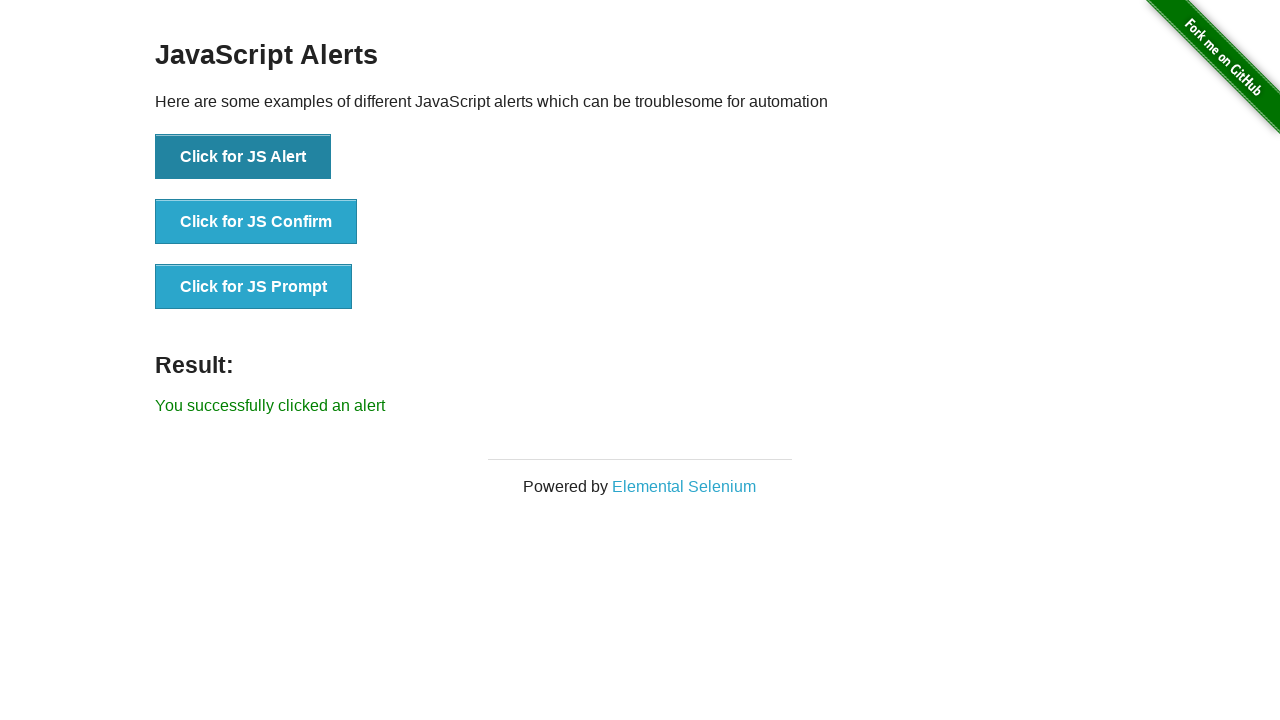

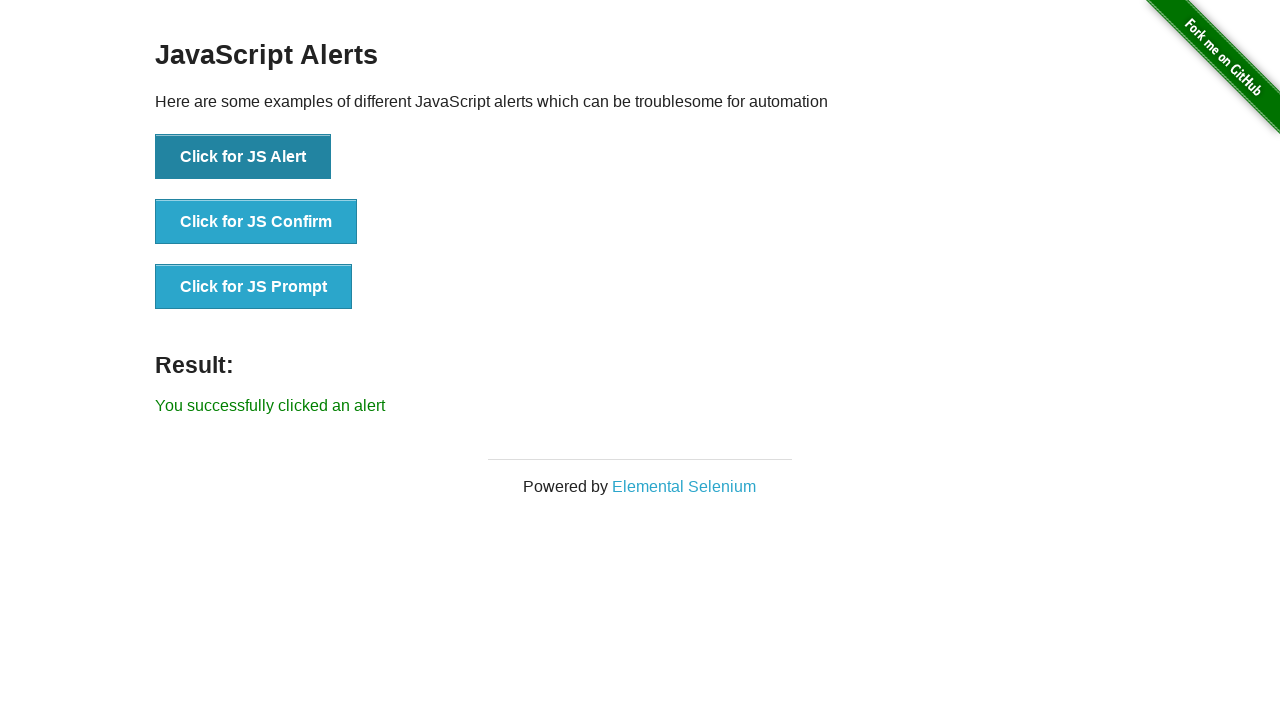